Tests selecting the second option from the dropdown and verifies the selection

Starting URL: https://the-internet.herokuapp.com/dropdown

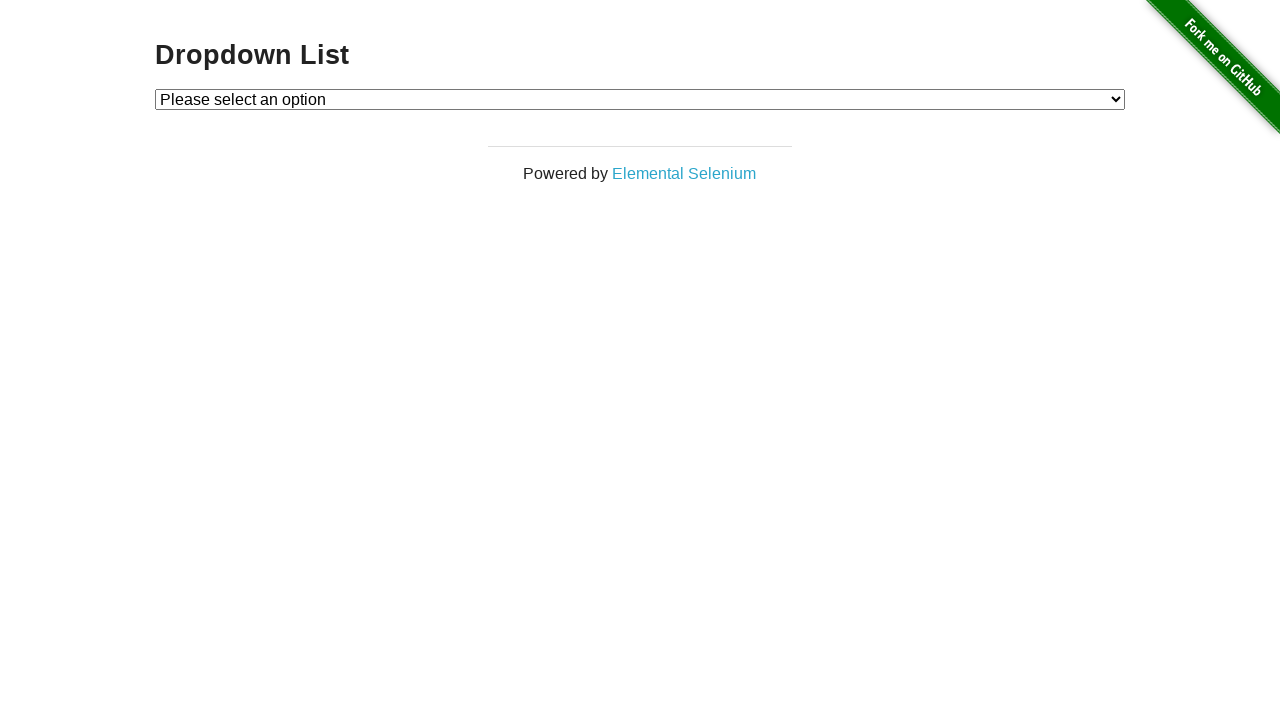

Waited for dropdown to be visible
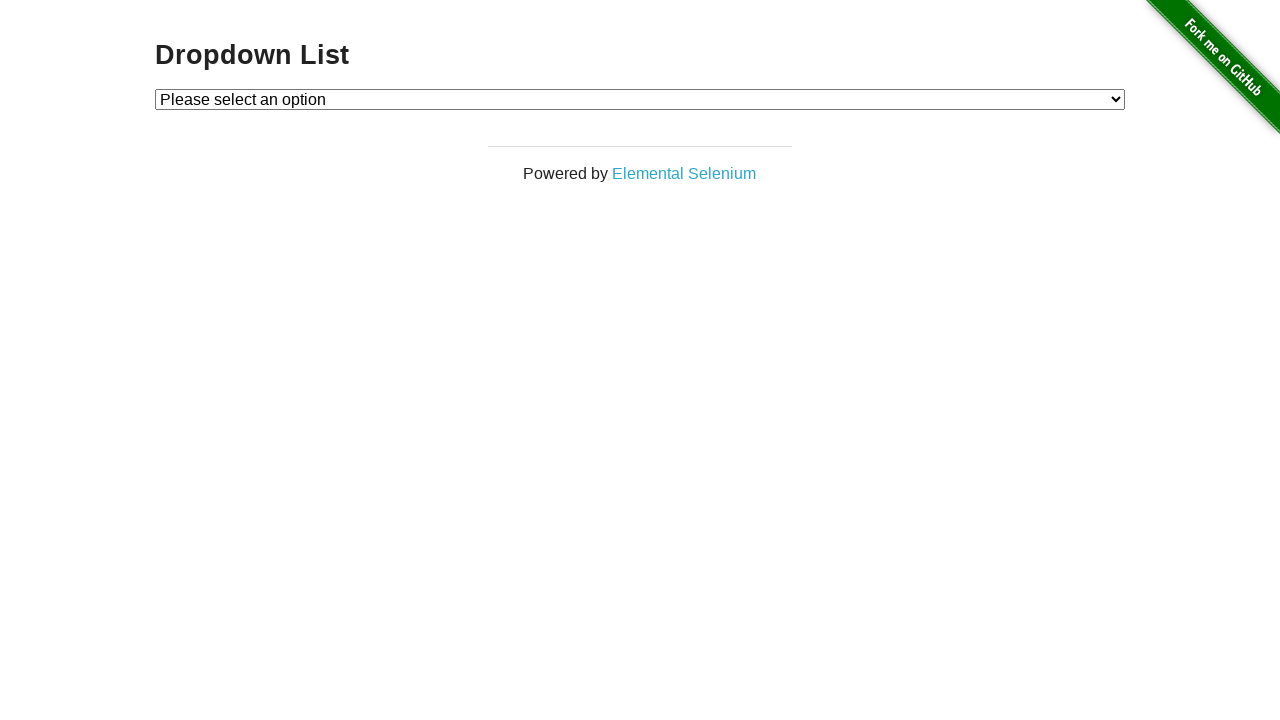

Selected second option from dropdown on #dropdown
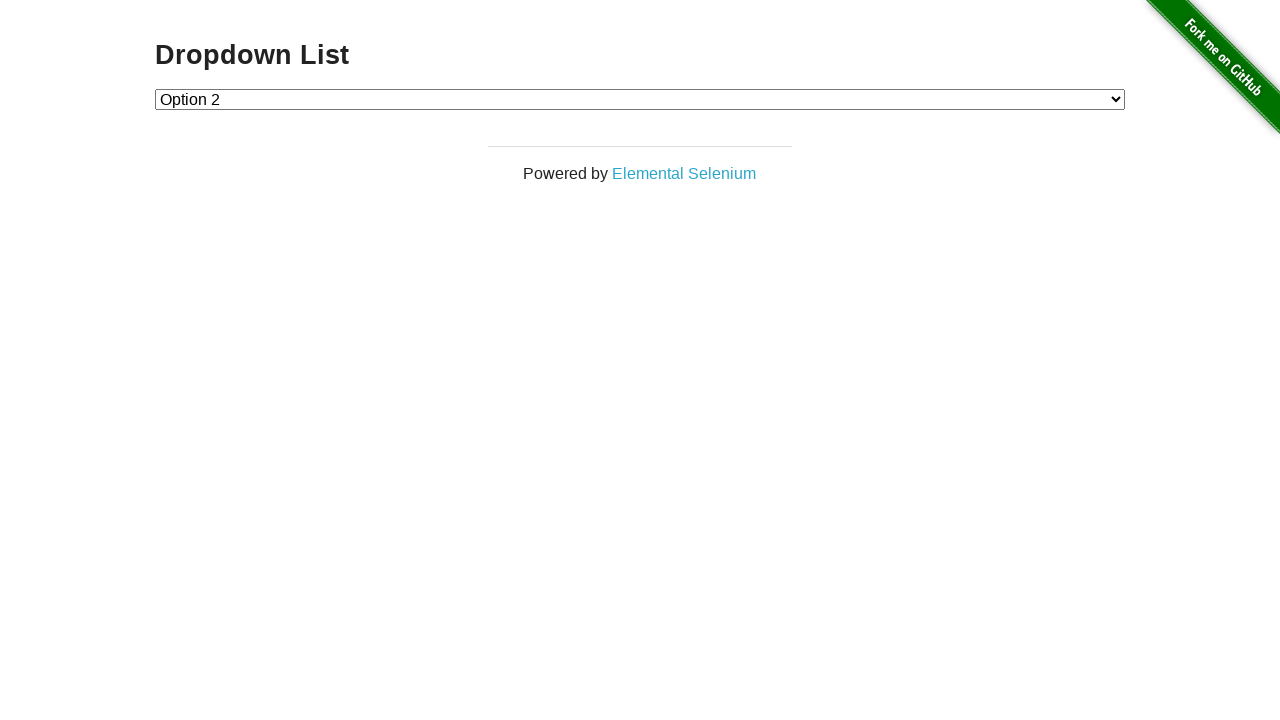

Retrieved selected dropdown value
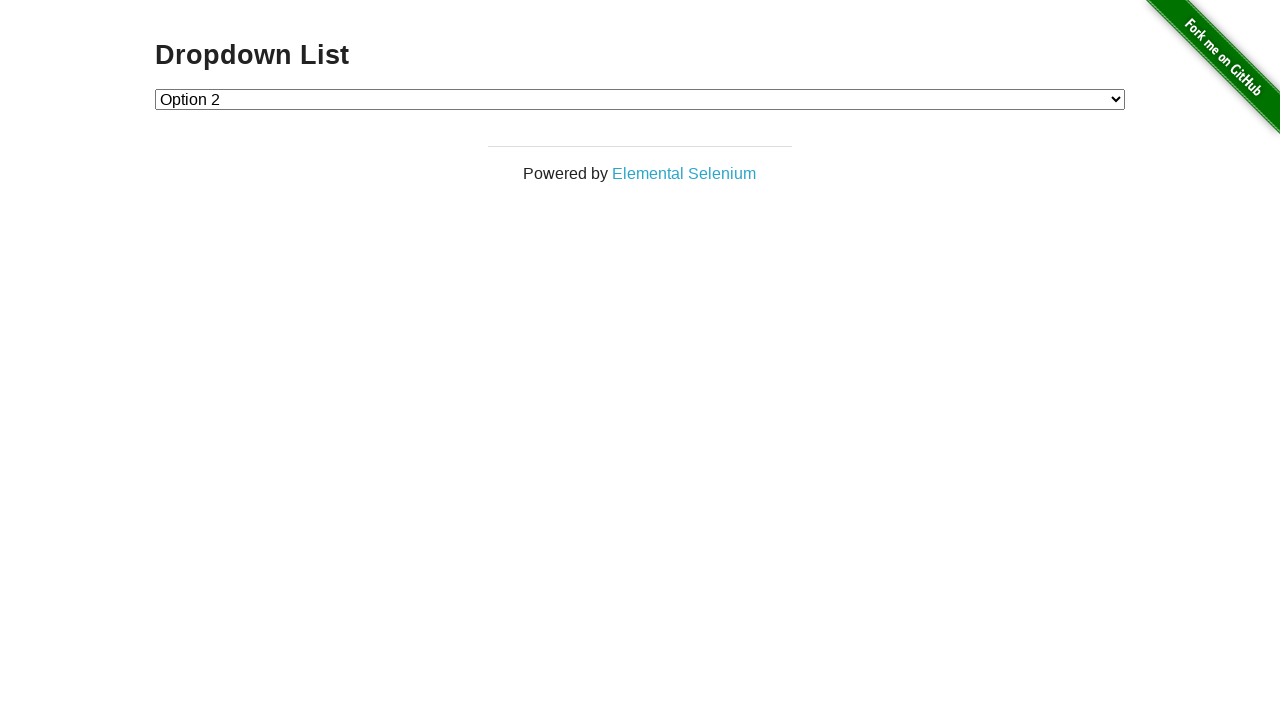

Verified that second option is selected (value='2')
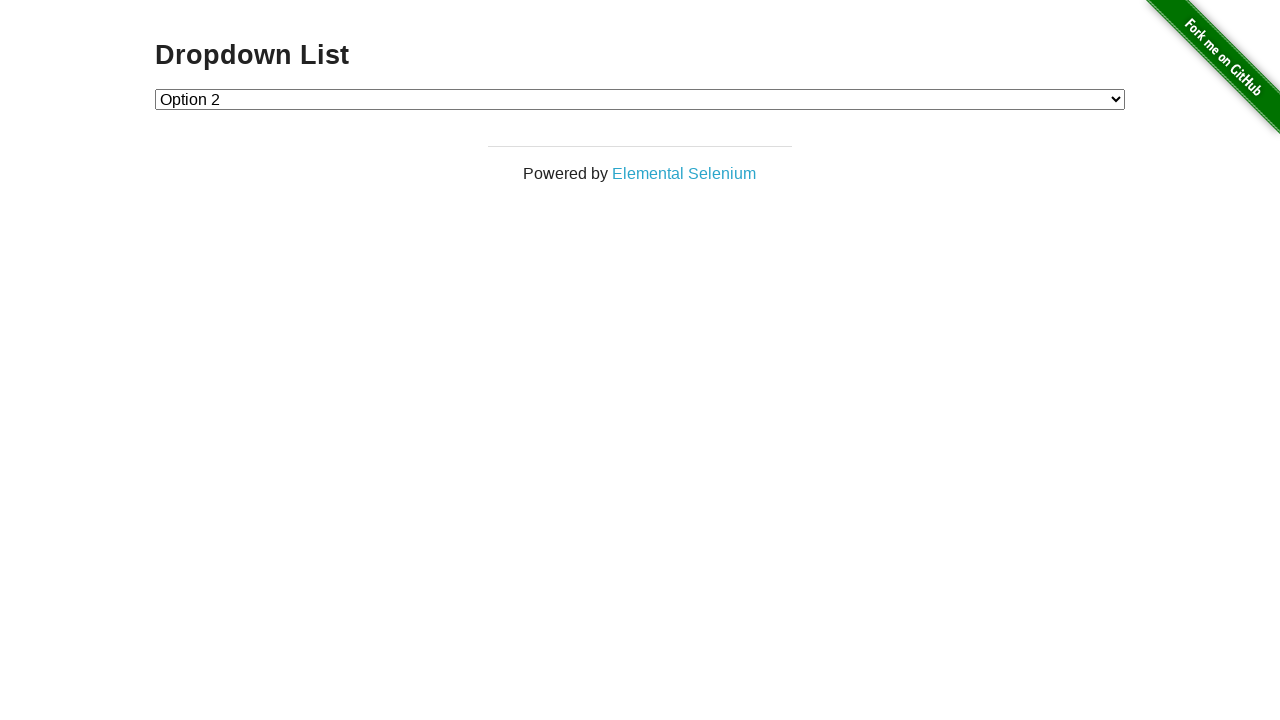

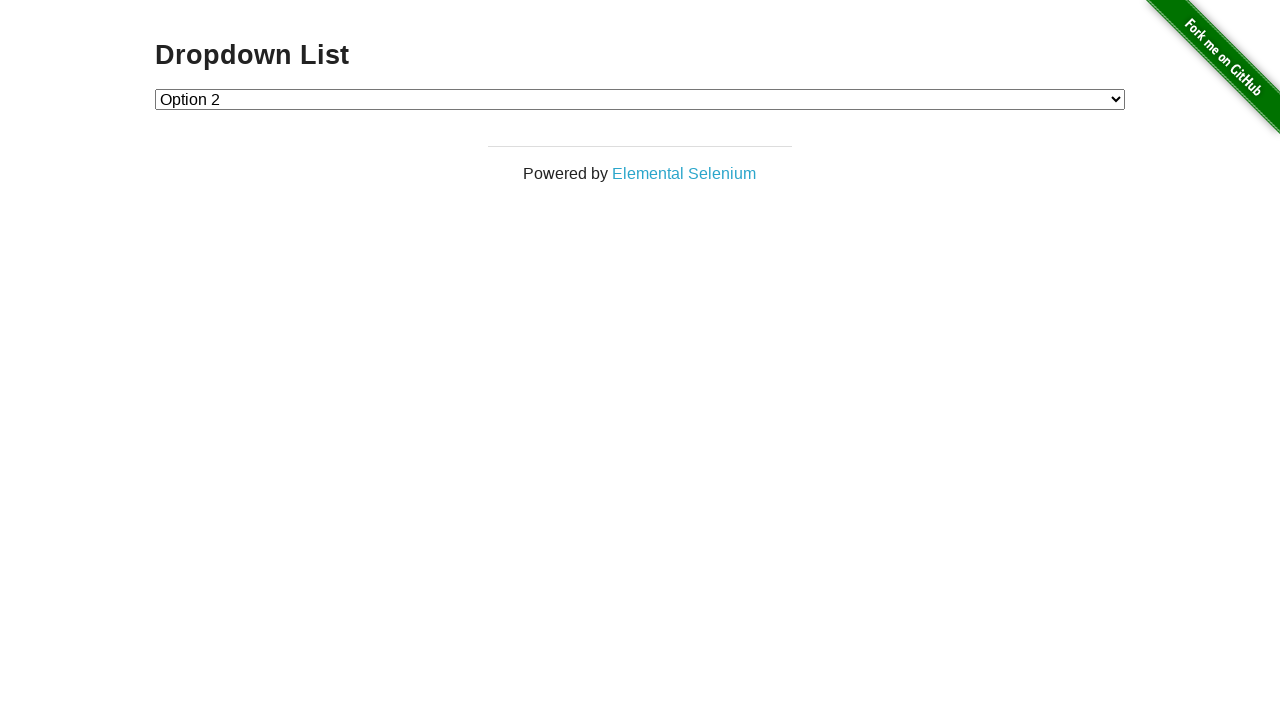